Tests marking all todo items as completed using the toggle all checkbox

Starting URL: https://demo.playwright.dev/todomvc

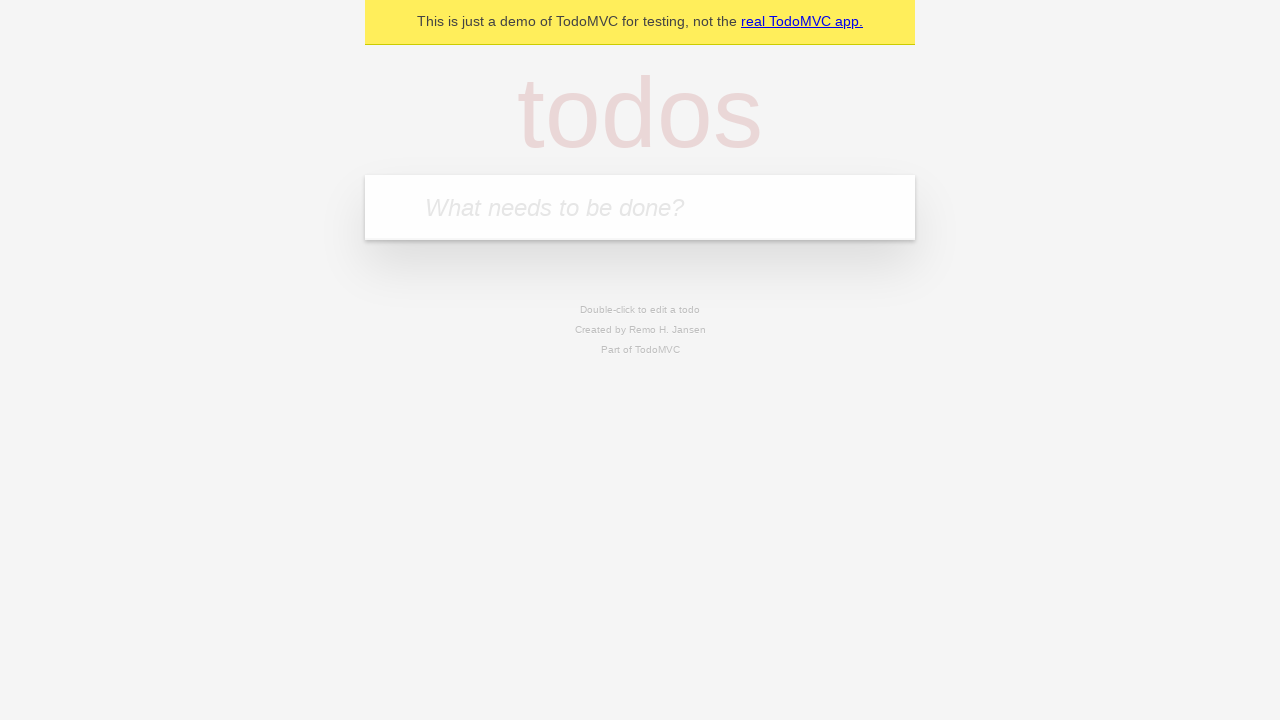

Navigated to TodoMVC demo page
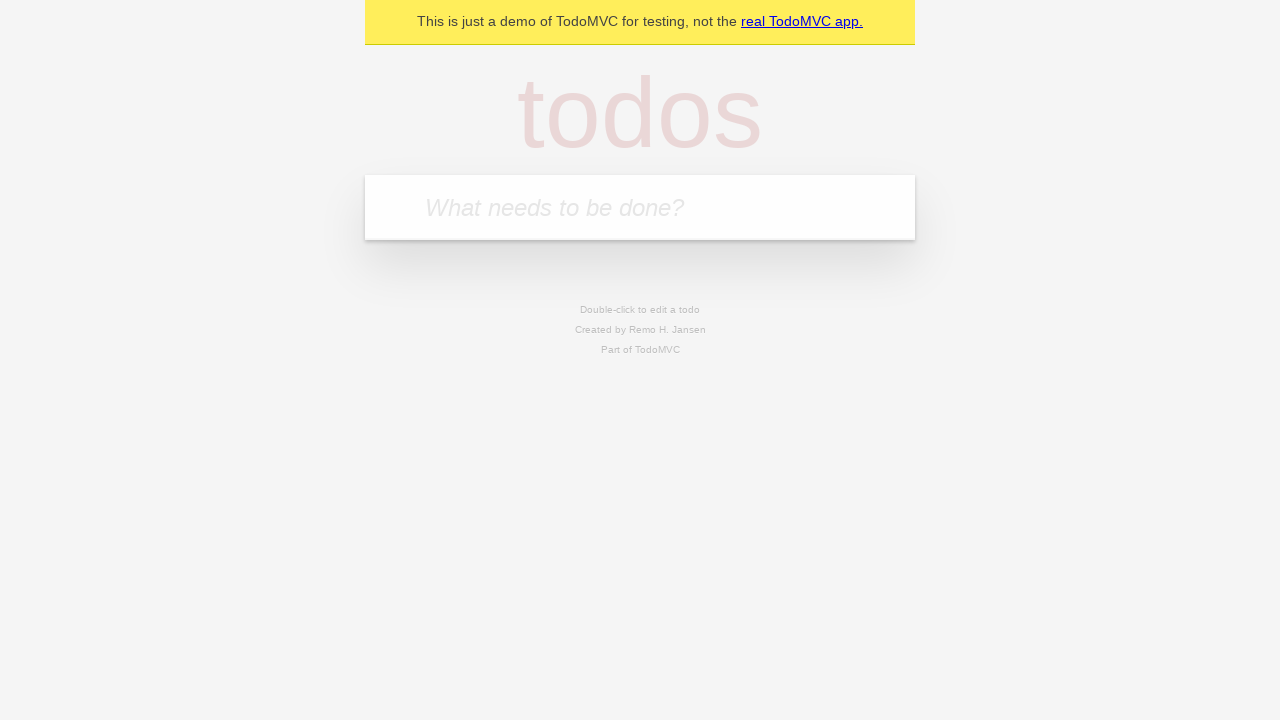

Located the new todo input field
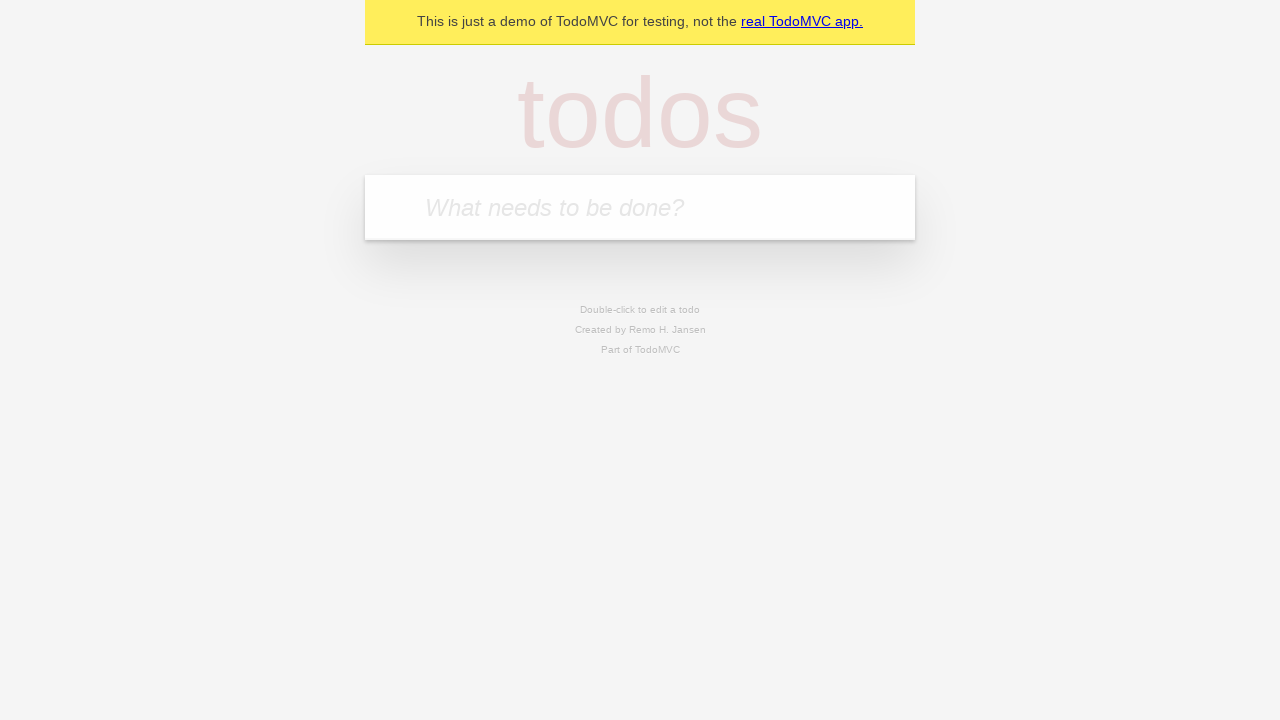

Filled first todo: 'buy some cheese' on internal:attr=[placeholder="What needs to be done?"i]
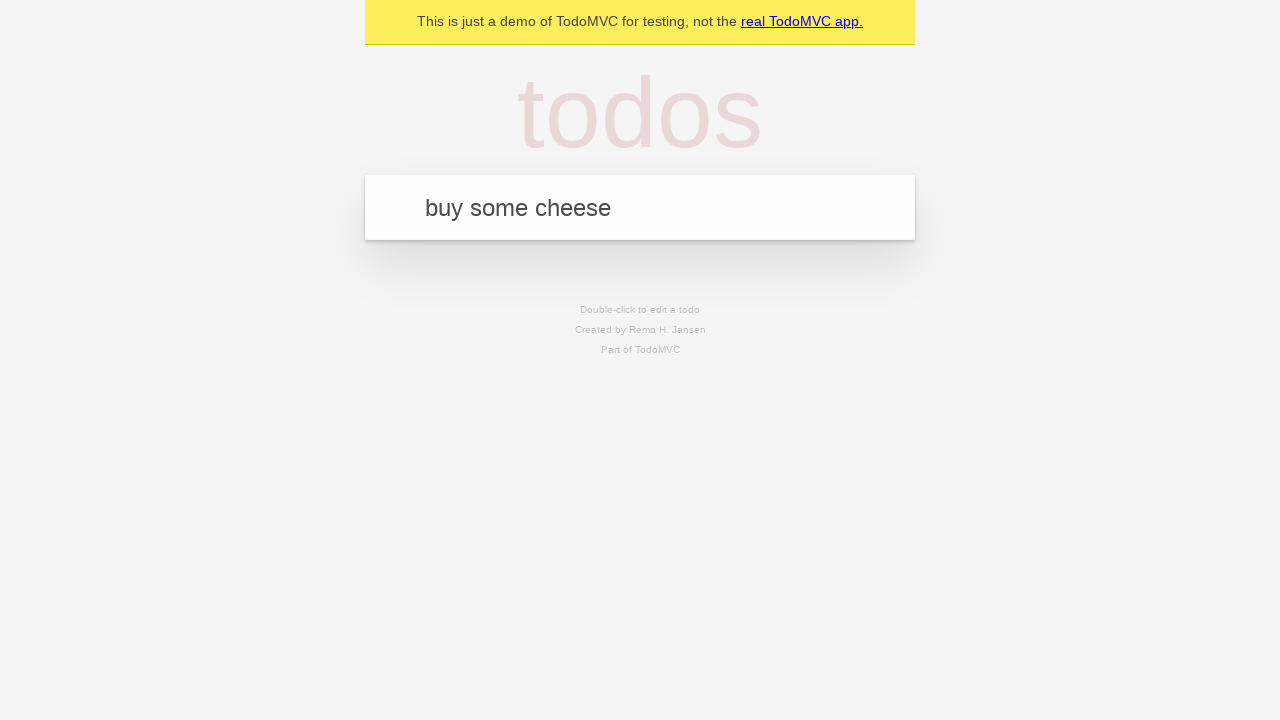

Pressed Enter to add first todo on internal:attr=[placeholder="What needs to be done?"i]
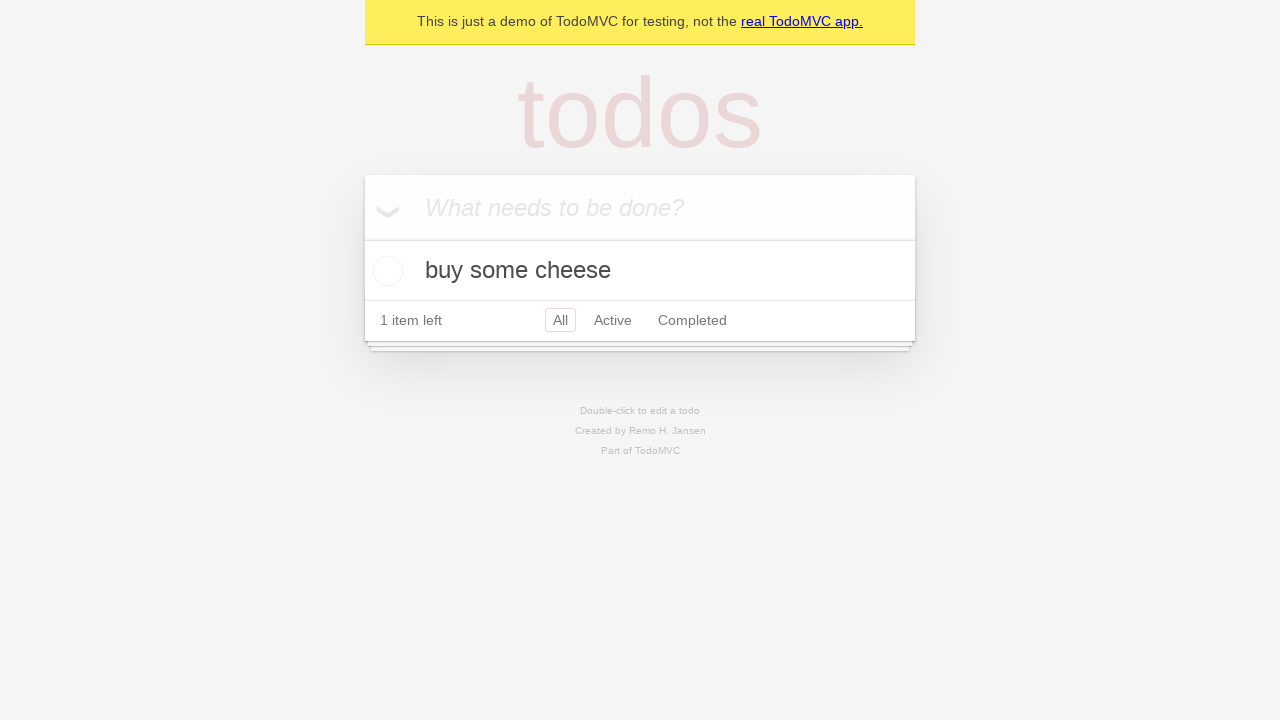

Filled second todo: 'feed the cat' on internal:attr=[placeholder="What needs to be done?"i]
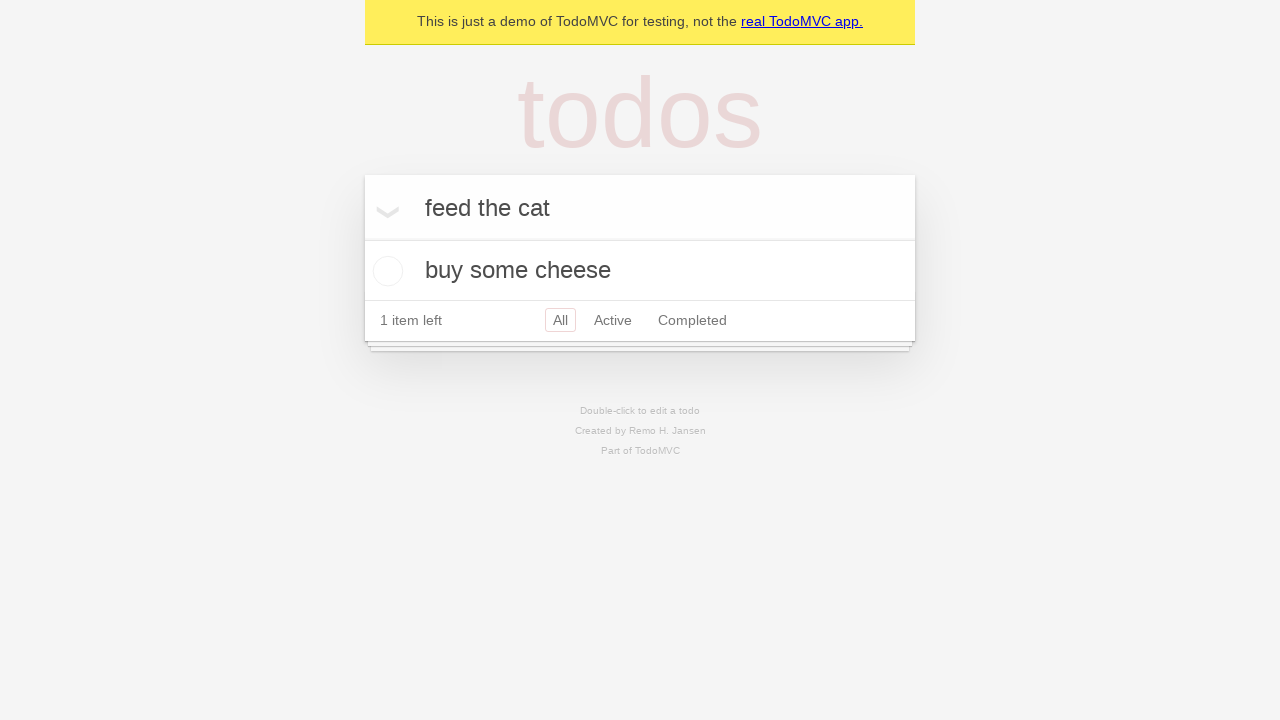

Pressed Enter to add second todo on internal:attr=[placeholder="What needs to be done?"i]
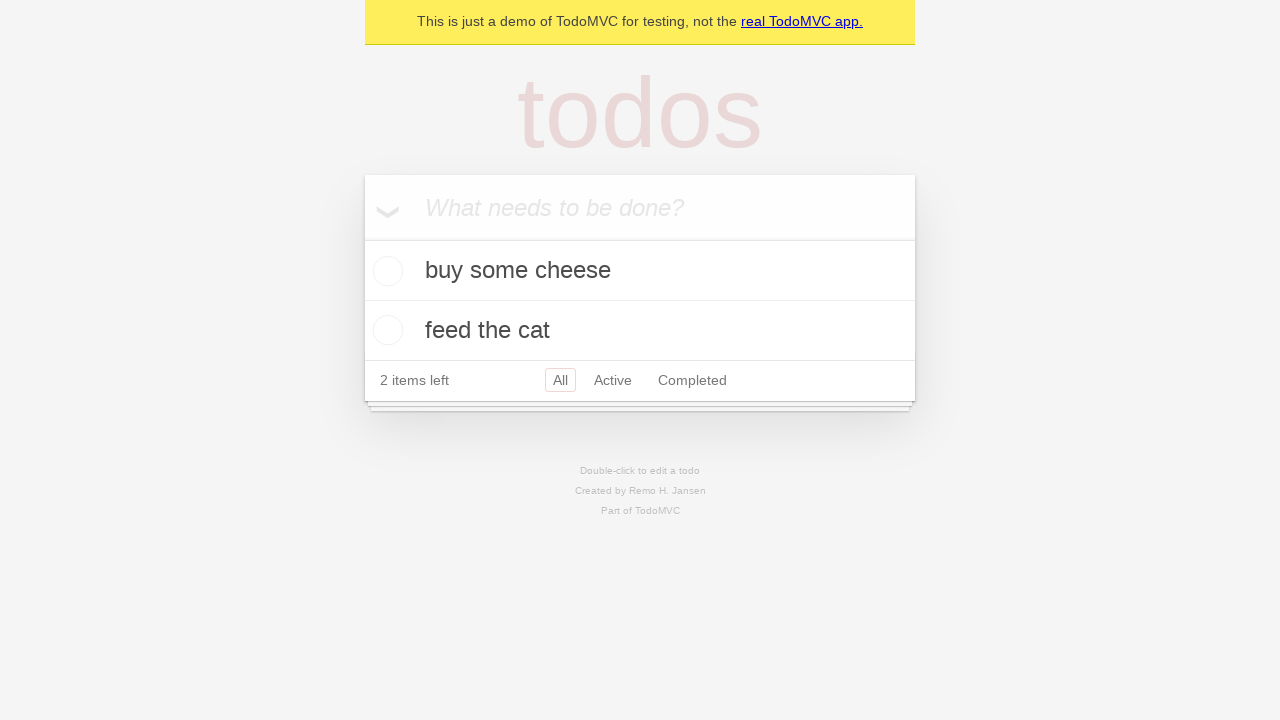

Filled third todo: 'book a doctors appointment' on internal:attr=[placeholder="What needs to be done?"i]
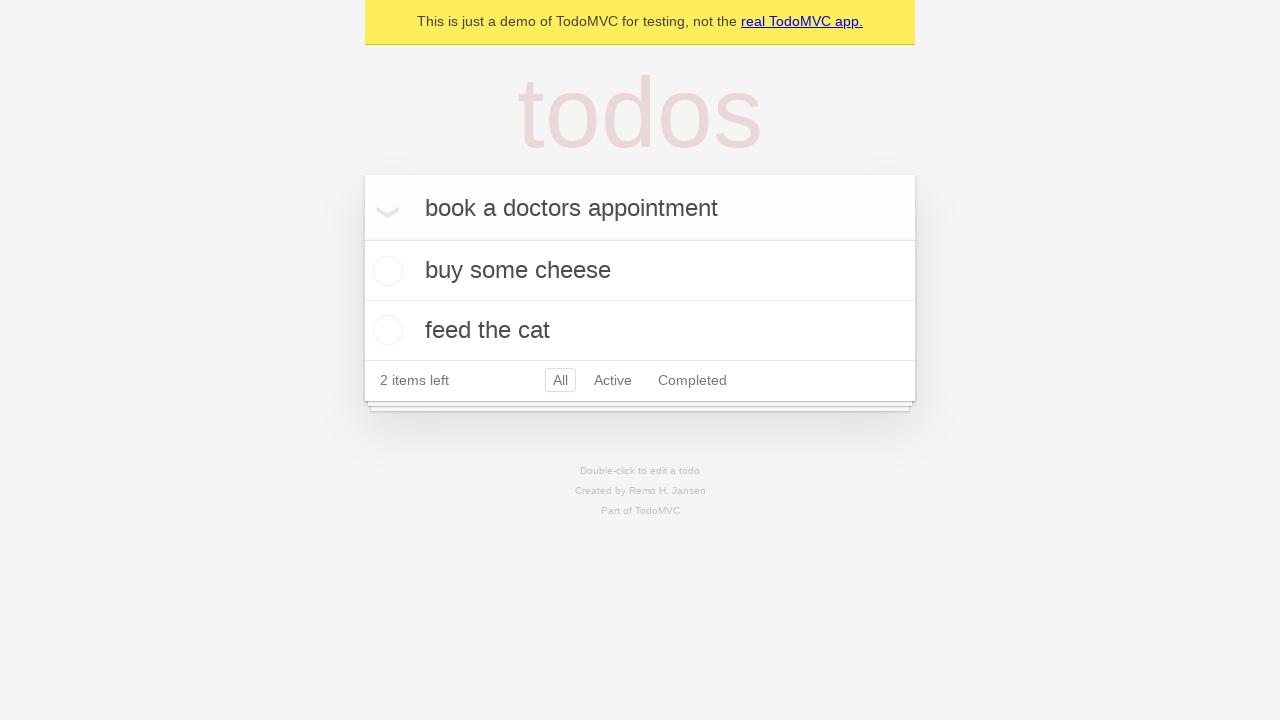

Pressed Enter to add third todo on internal:attr=[placeholder="What needs to be done?"i]
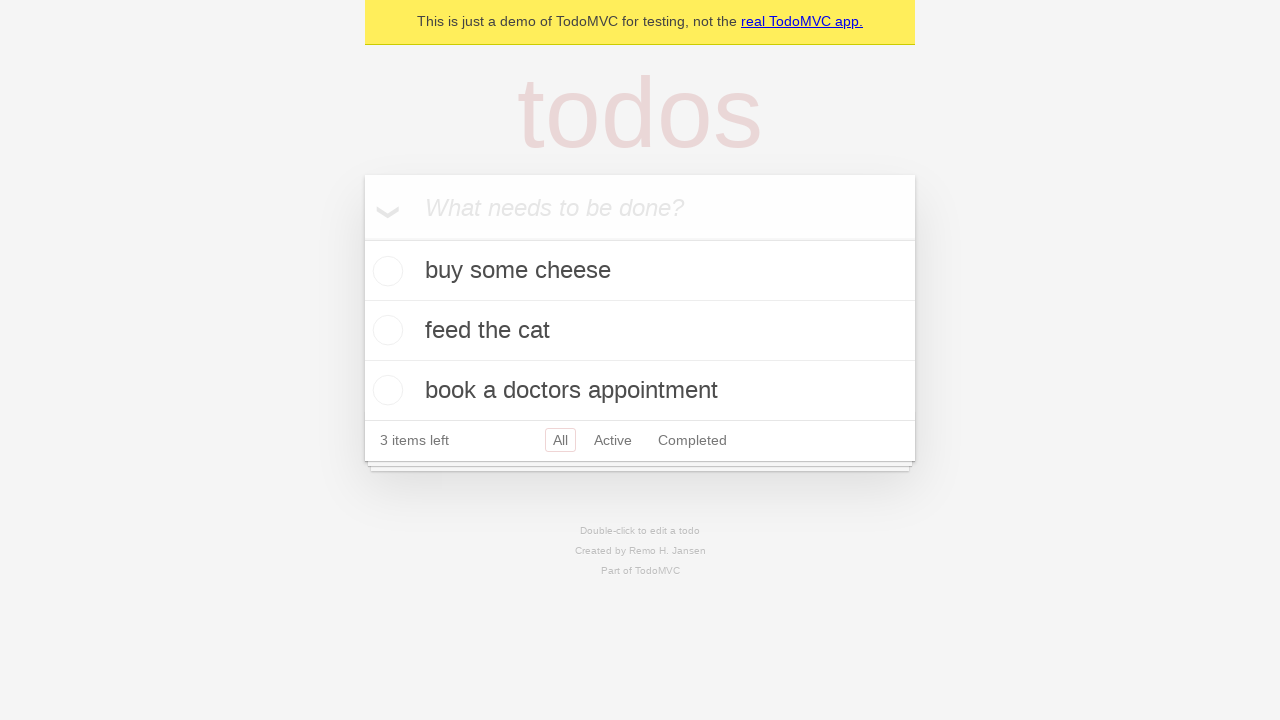

Clicked 'Mark all as complete' checkbox to mark all items as completed at (362, 238) on internal:label="Mark all as complete"i
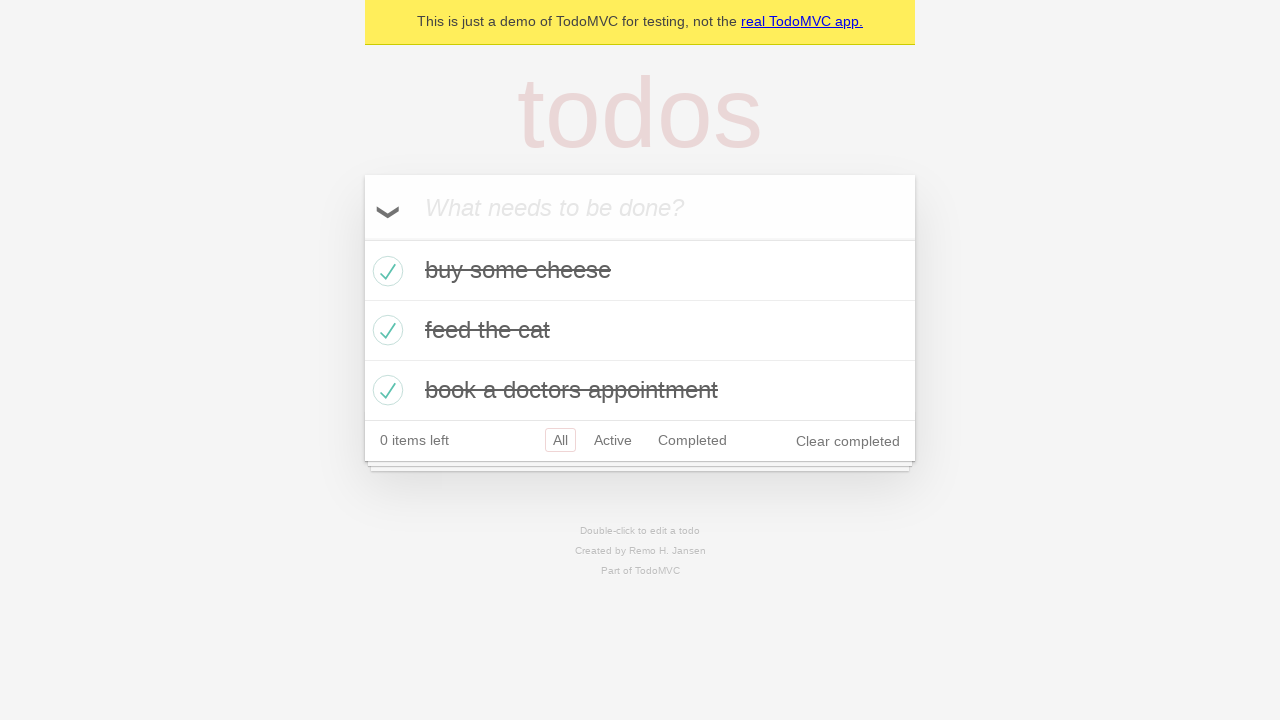

Verified all todo items are marked as completed
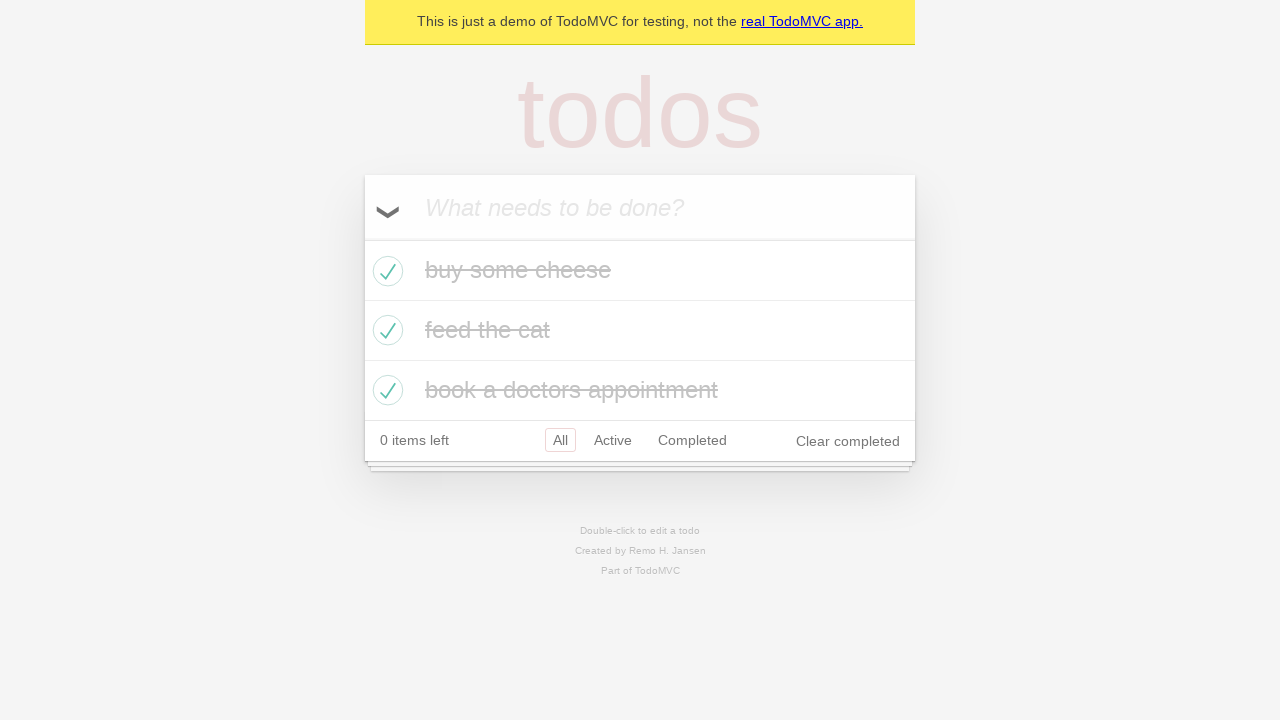

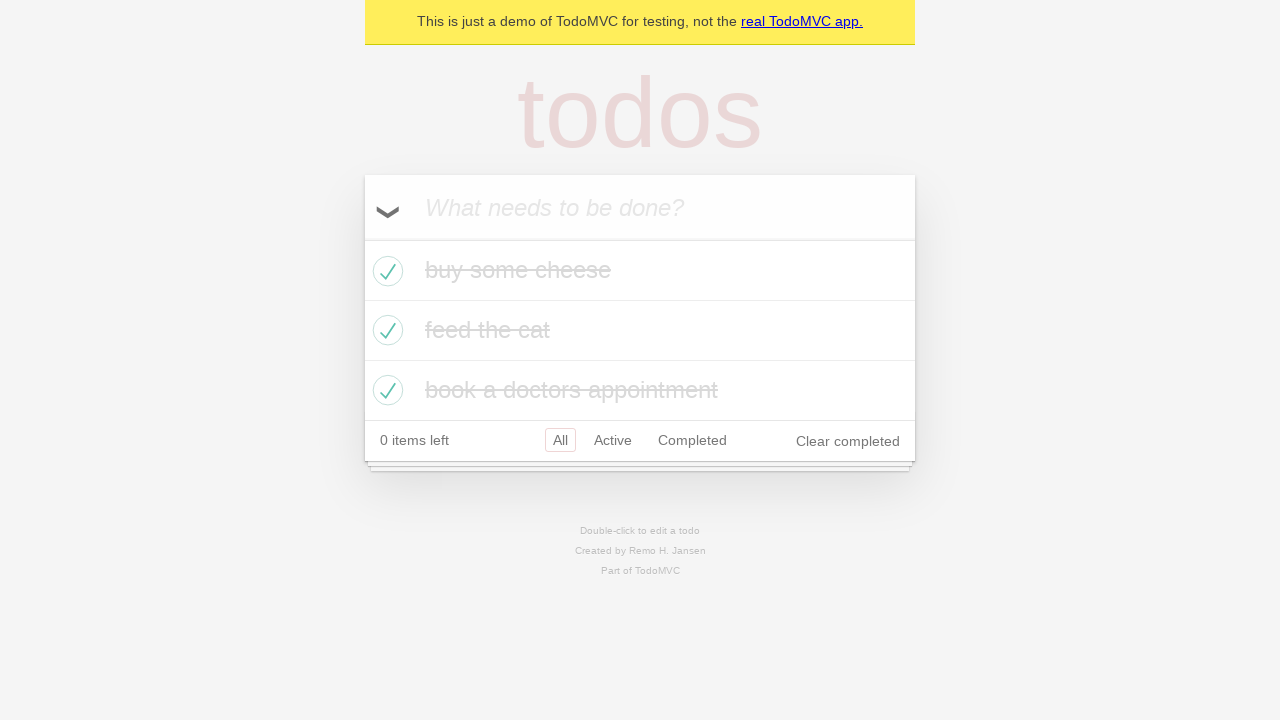